Tests login form validation by submitting with empty username field and verifying error message

Starting URL: https://www.saucedemo.com/

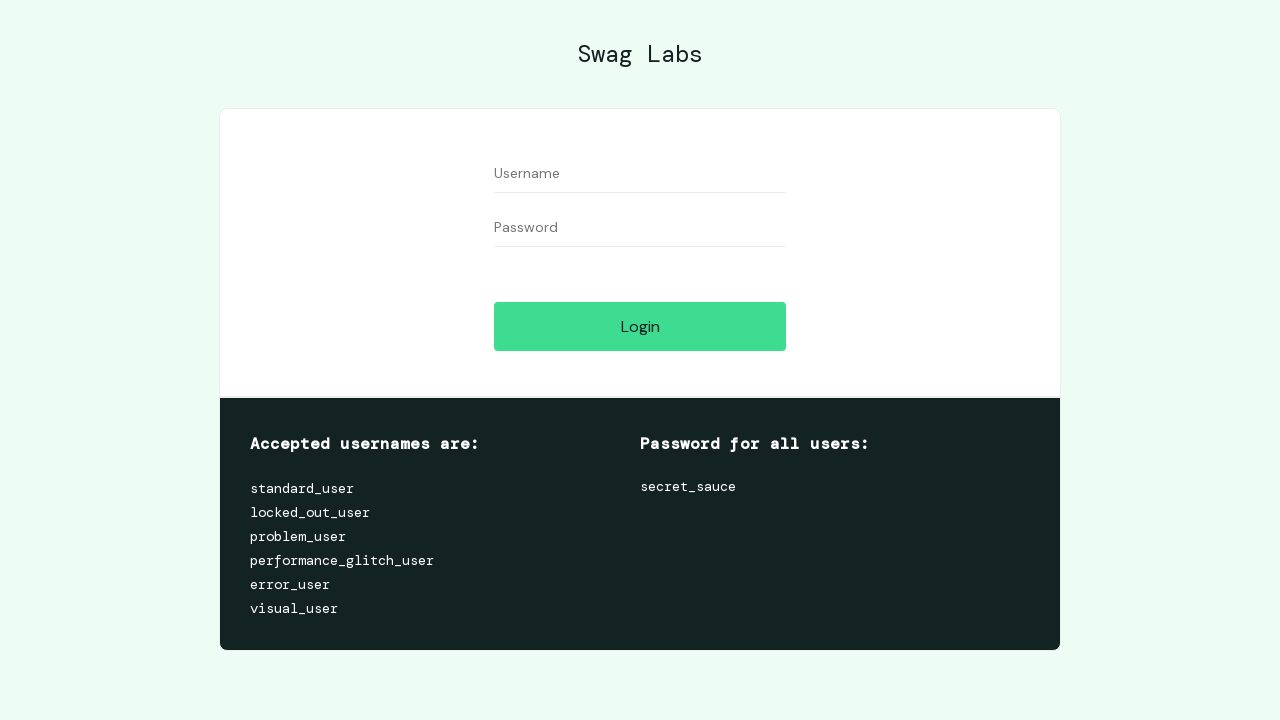

Filled password field with 'Haslo123', leaving username empty on #password
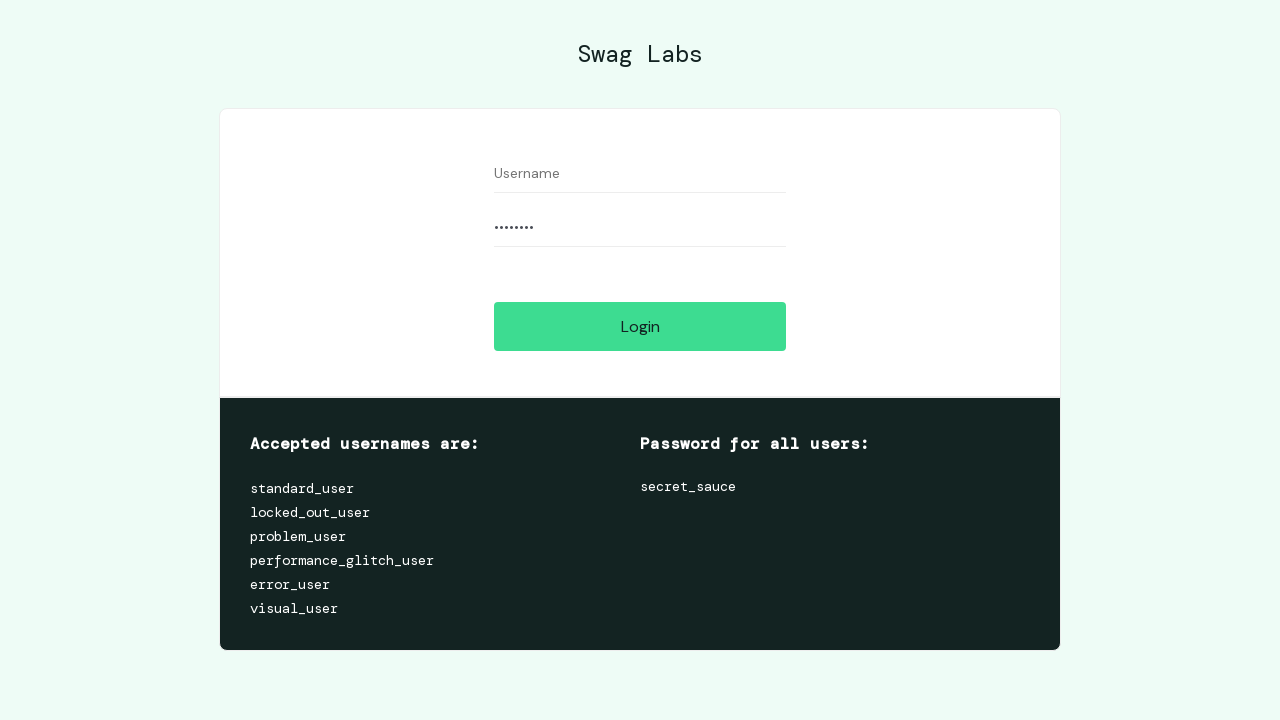

Clicked login button to submit form with empty username at (640, 326) on #login-button
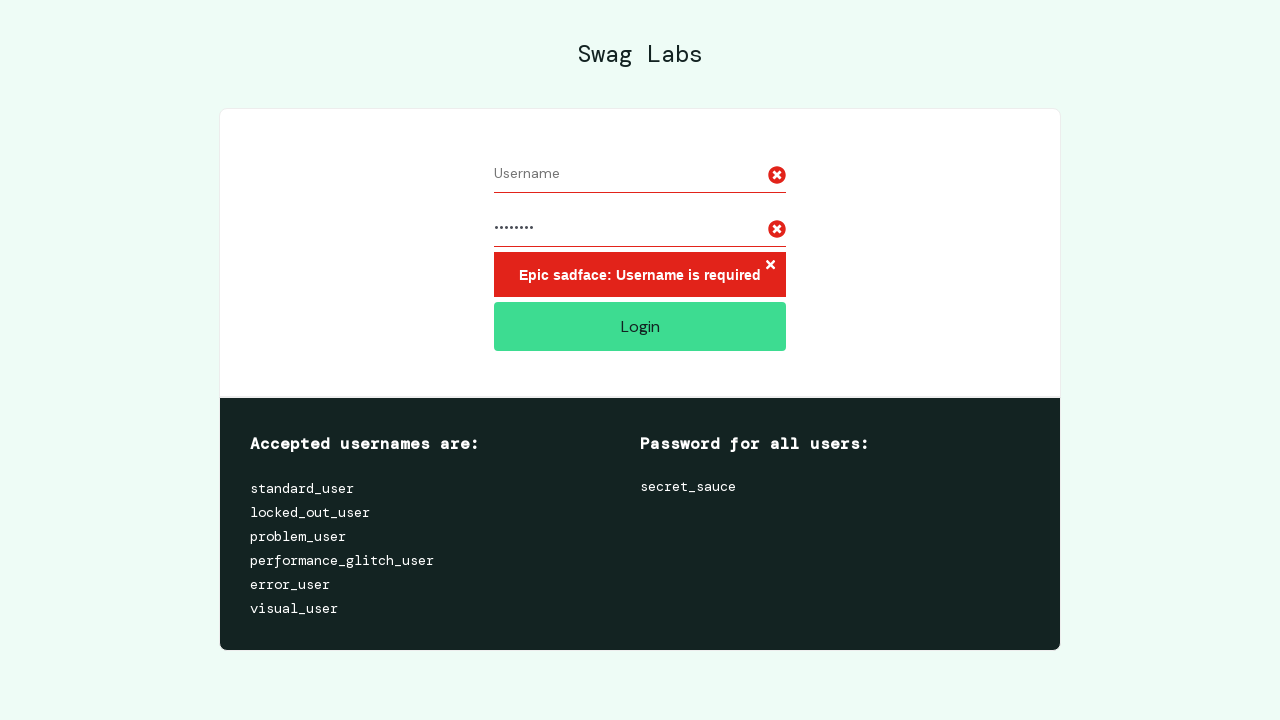

Error message container appeared, validating empty username field rejection
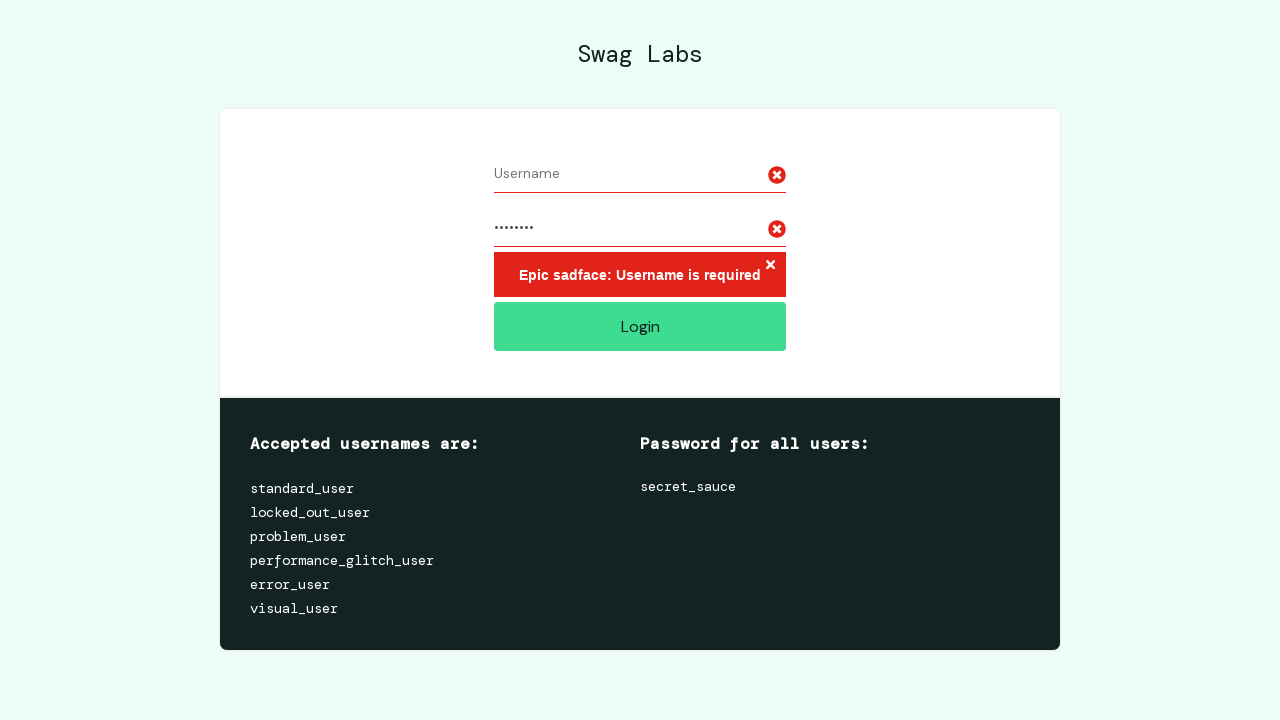

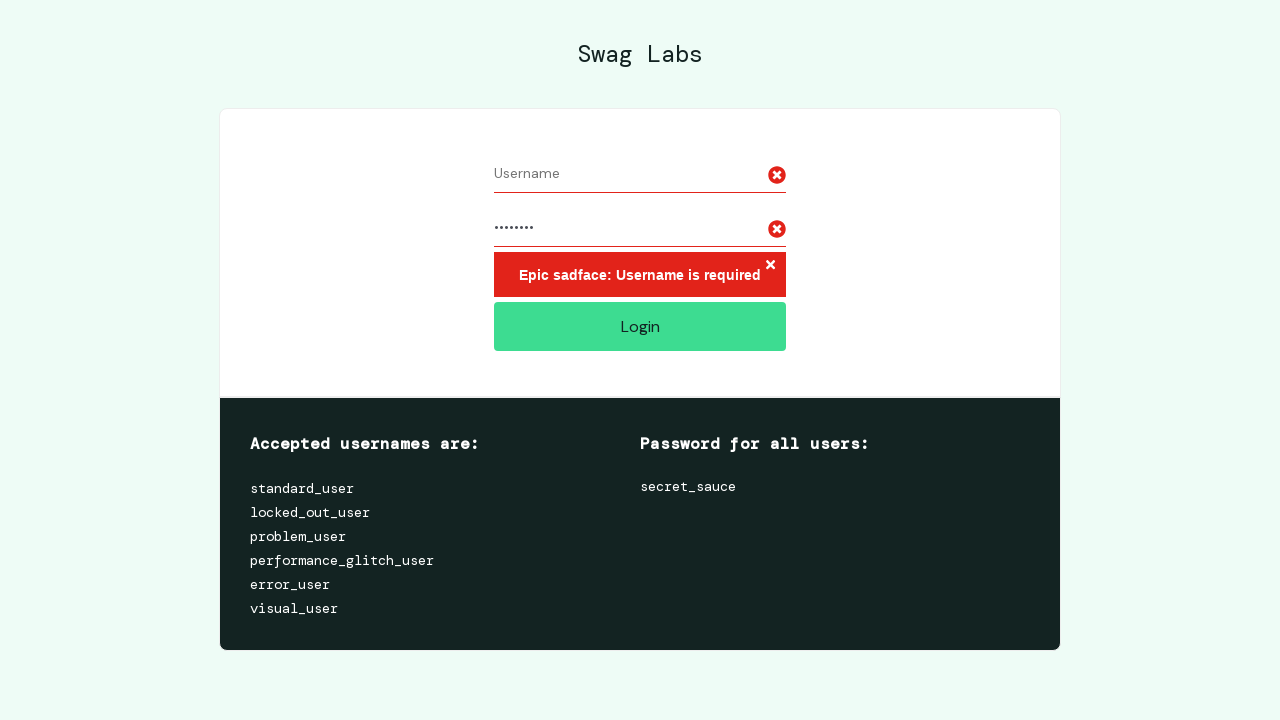